Tests the DemoQA practice form by filling out all fields including personal information, gender, hobbies, date of birth, state/city dropdowns, subjects, and submitting the form to verify successful submission.

Starting URL: https://demoqa.com/automation-practice-form

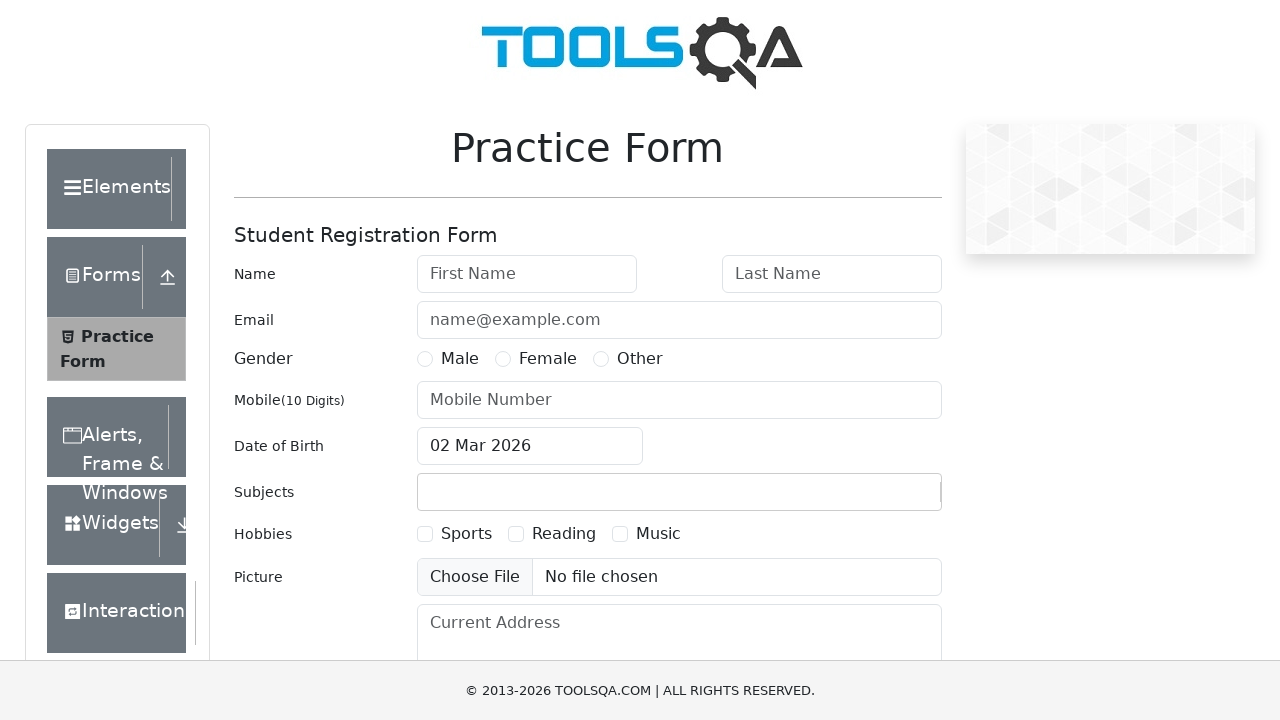

Filled first name field with 'John' on //*[@id="firstName"]
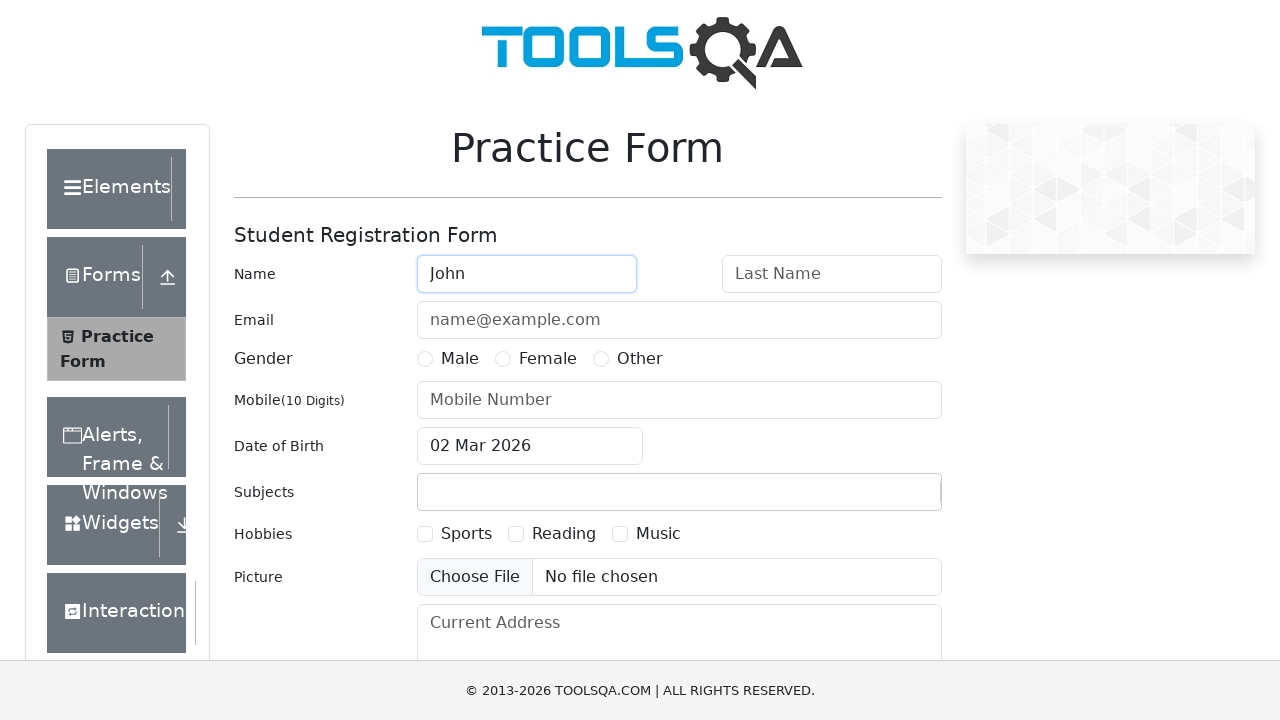

Filled last name field with 'Doe' on //*[@id="lastName"]
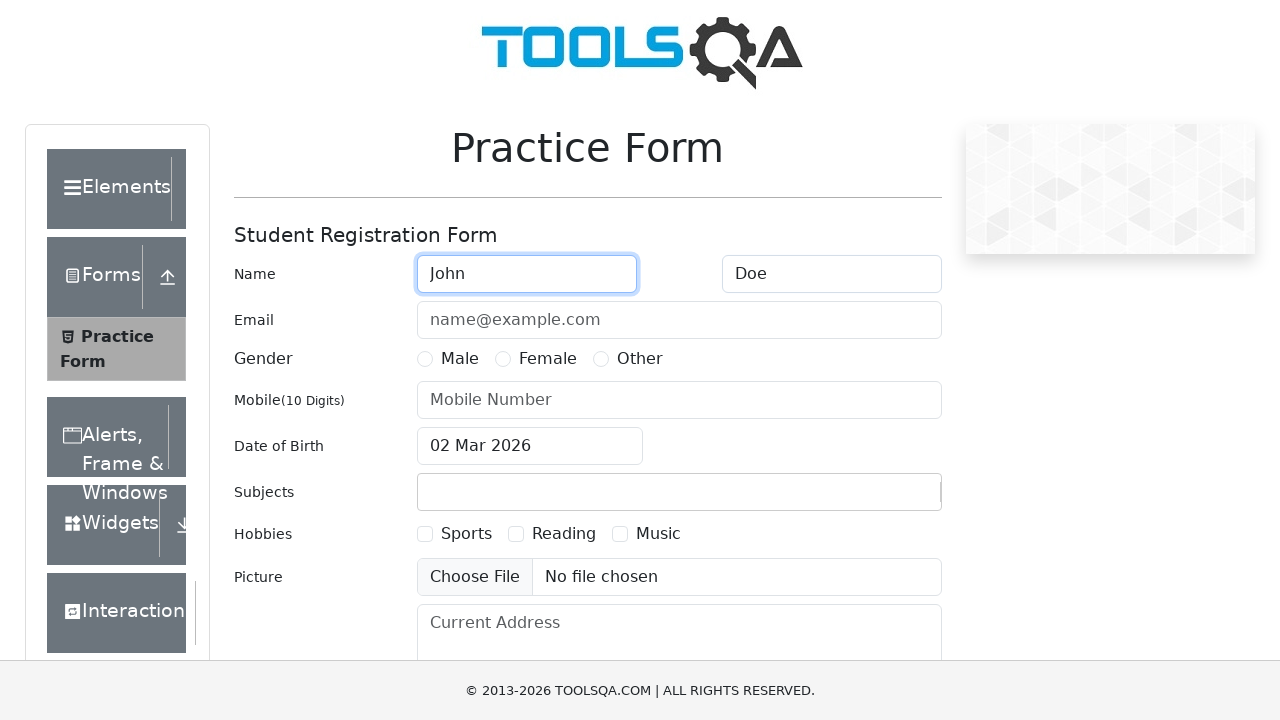

Filled email field with 'john.doe@example.com' on //*[@id="userEmail"]
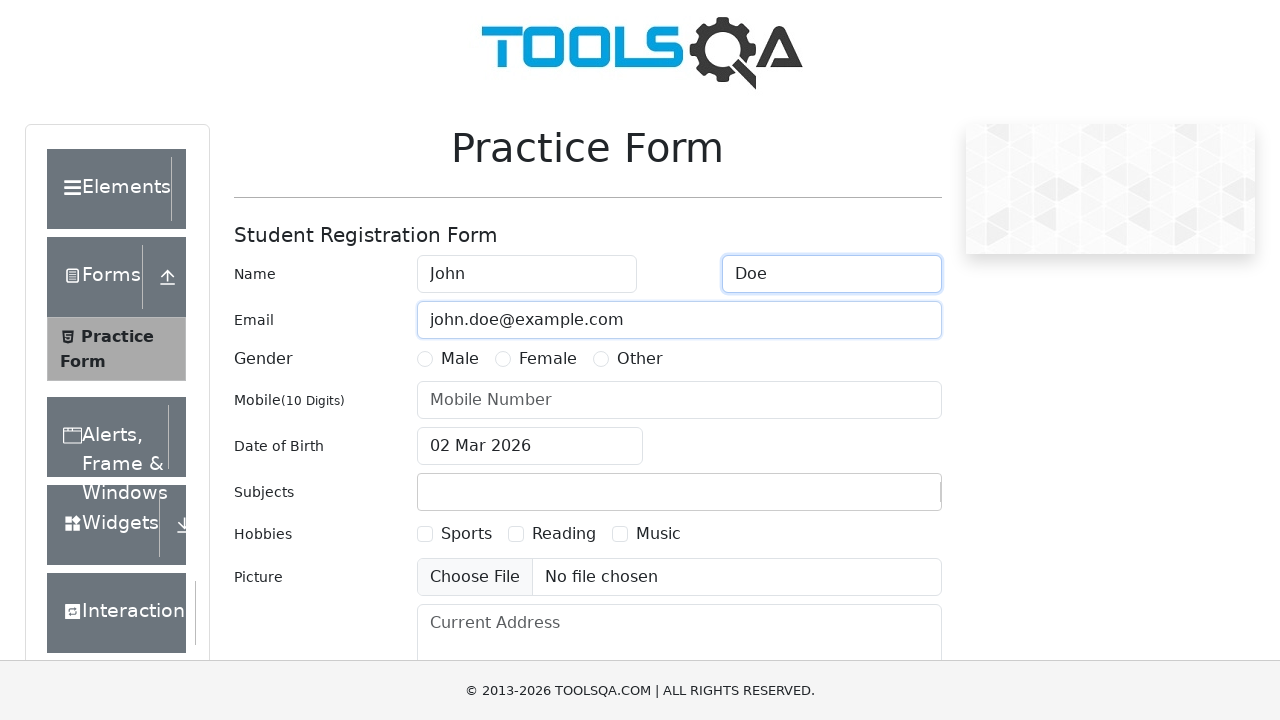

Filled phone number field with '1234567890' on #userNumber
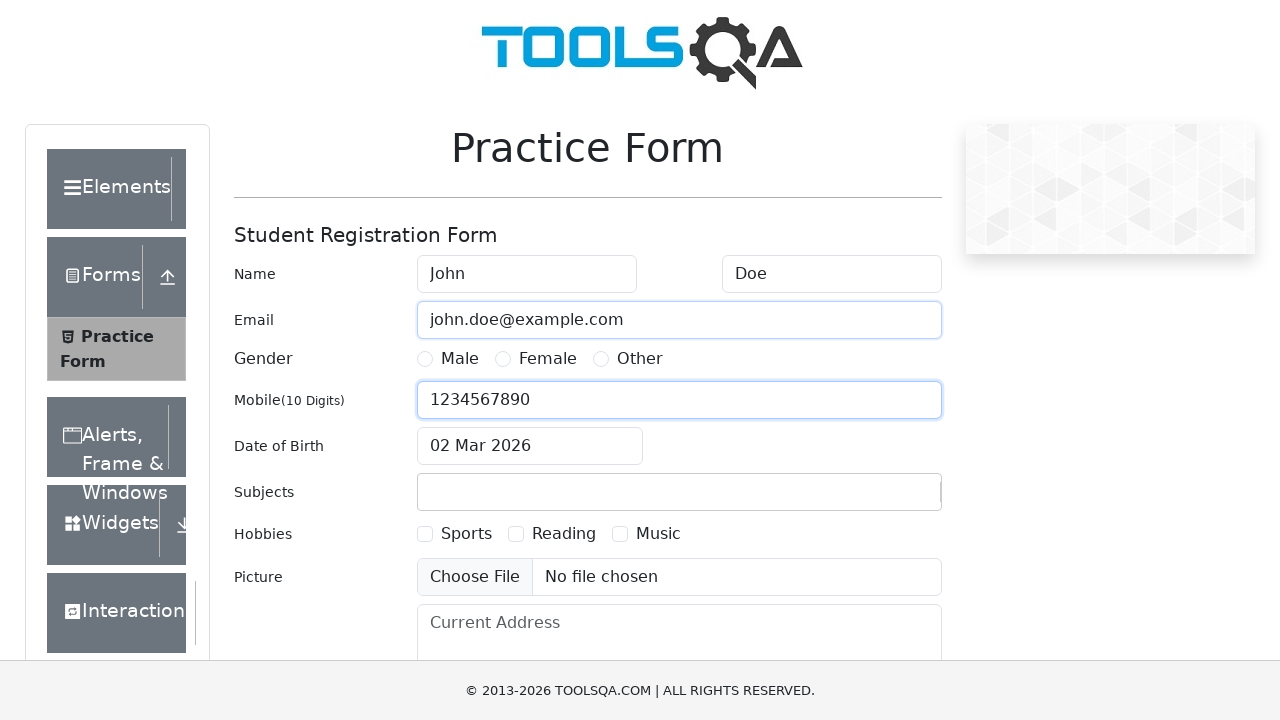

Filled current address field with '123 Main Street, Anytown' on #currentAddress
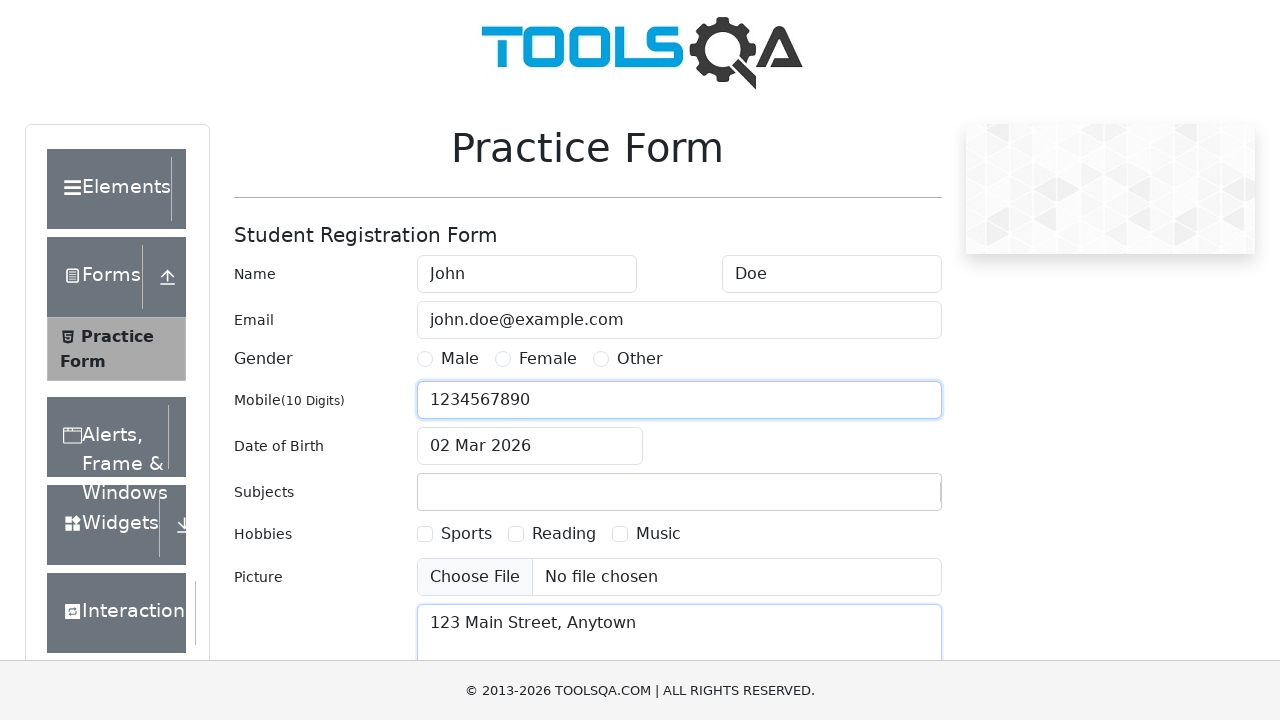

Selected 'Male' gender option at (460, 359) on xpath=//label[text()='Male']
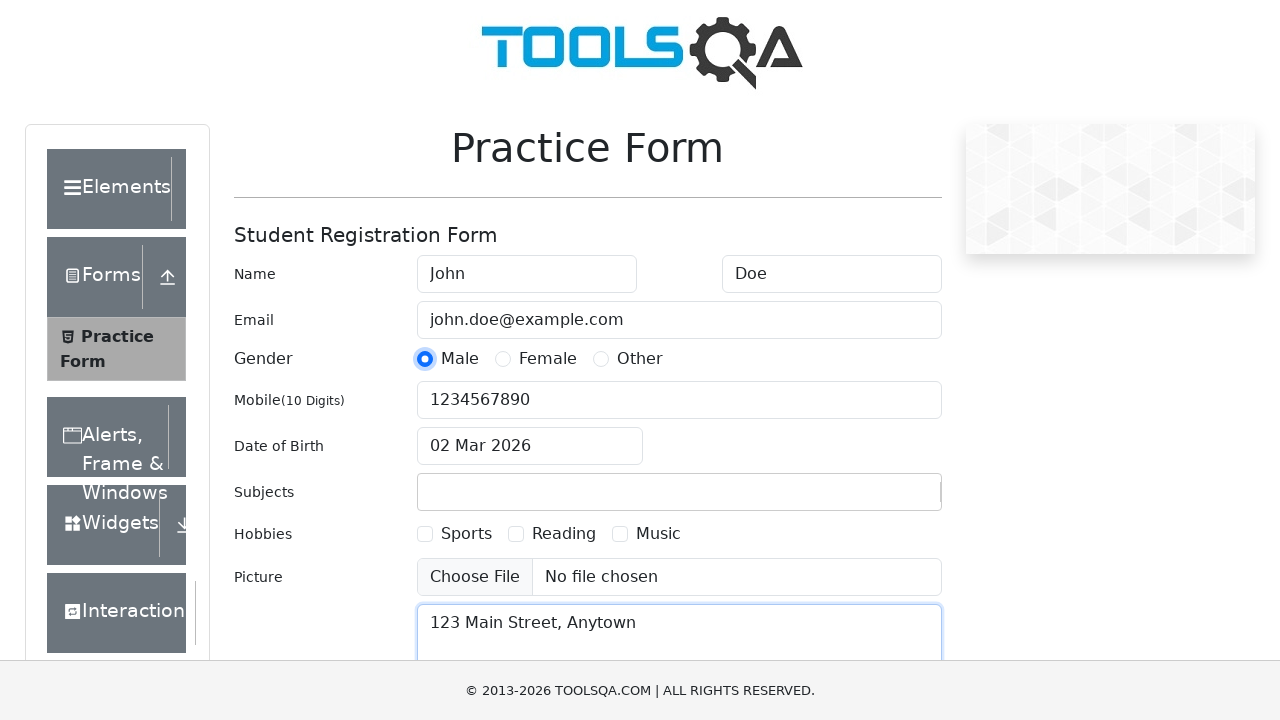

Selected 'Sports' hobby checkbox at (466, 534) on xpath=//*[text()='Sports']
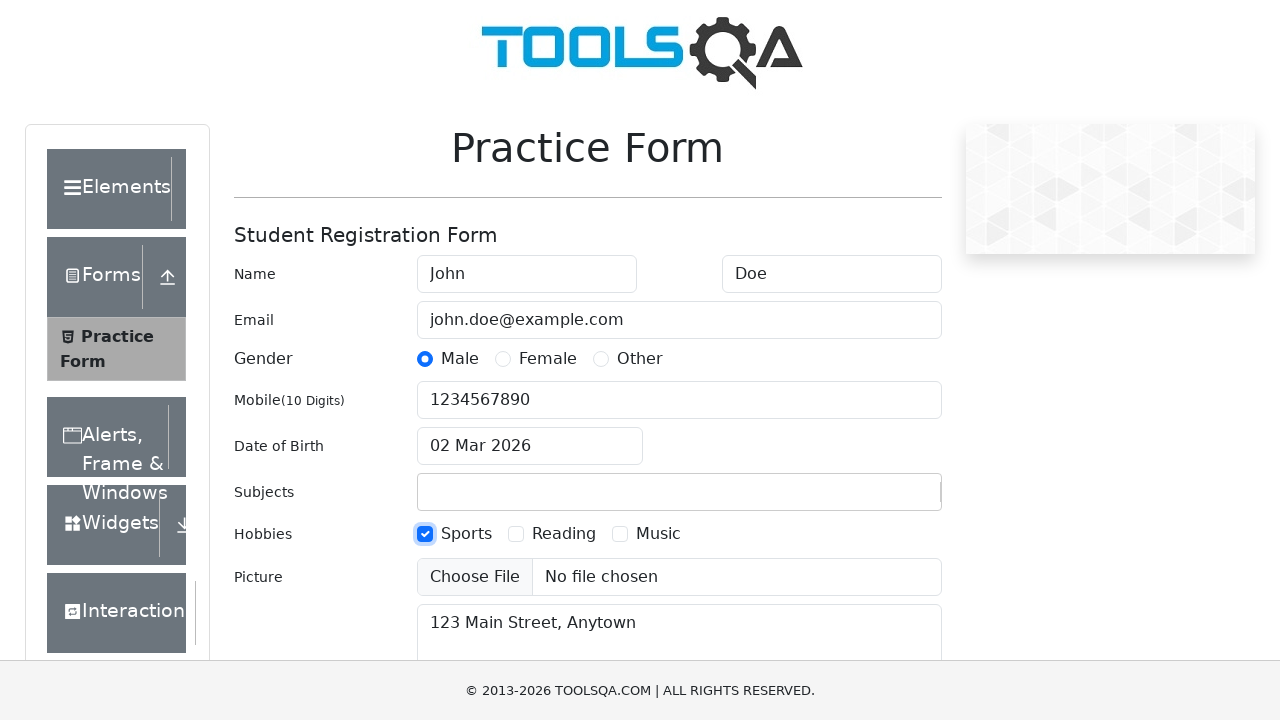

Selected 'Reading' hobby checkbox at (564, 534) on xpath=//*[text()='Reading']
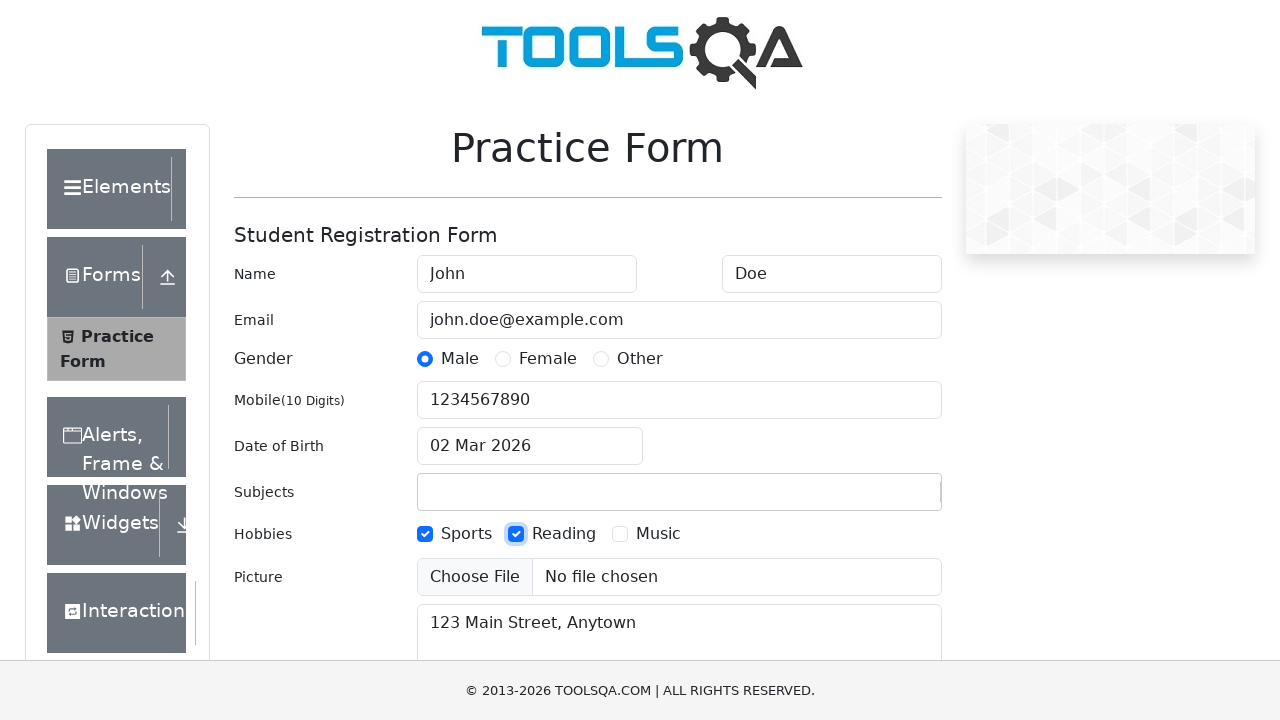

Opened date of birth picker at (530, 446) on #dateOfBirthInput
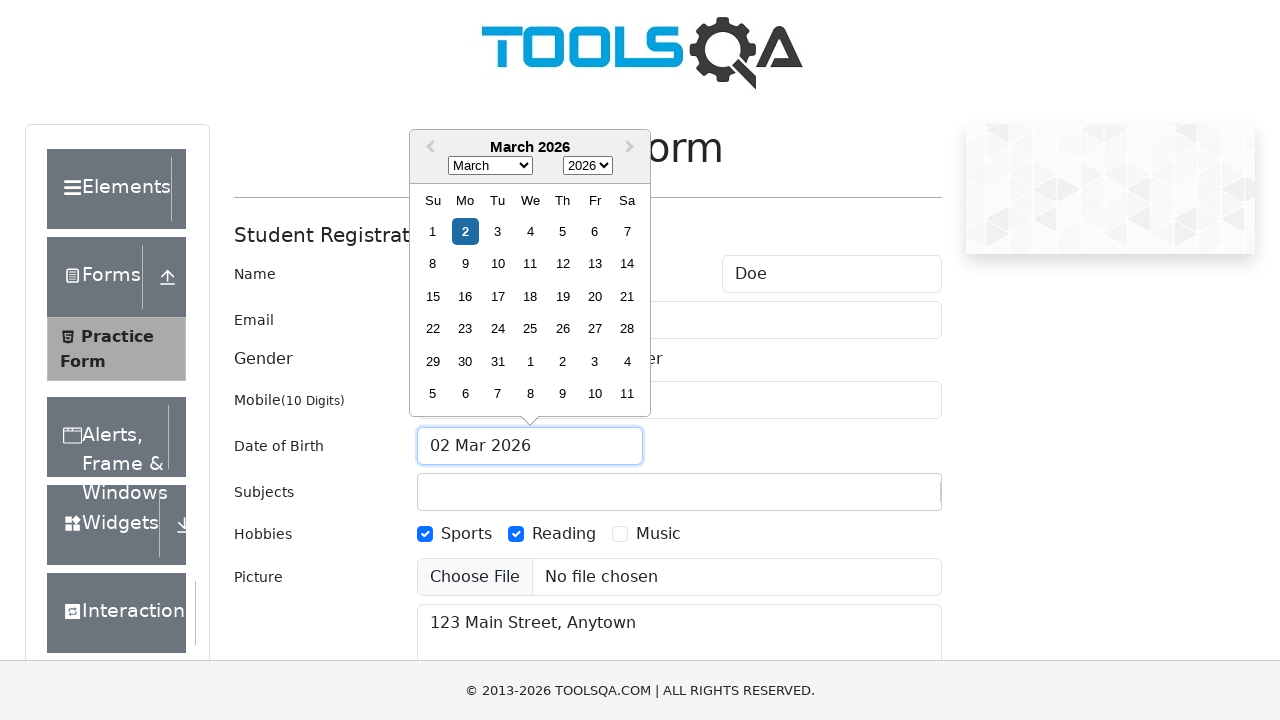

Selected year 2000 in date picker on .react-datepicker__year-select
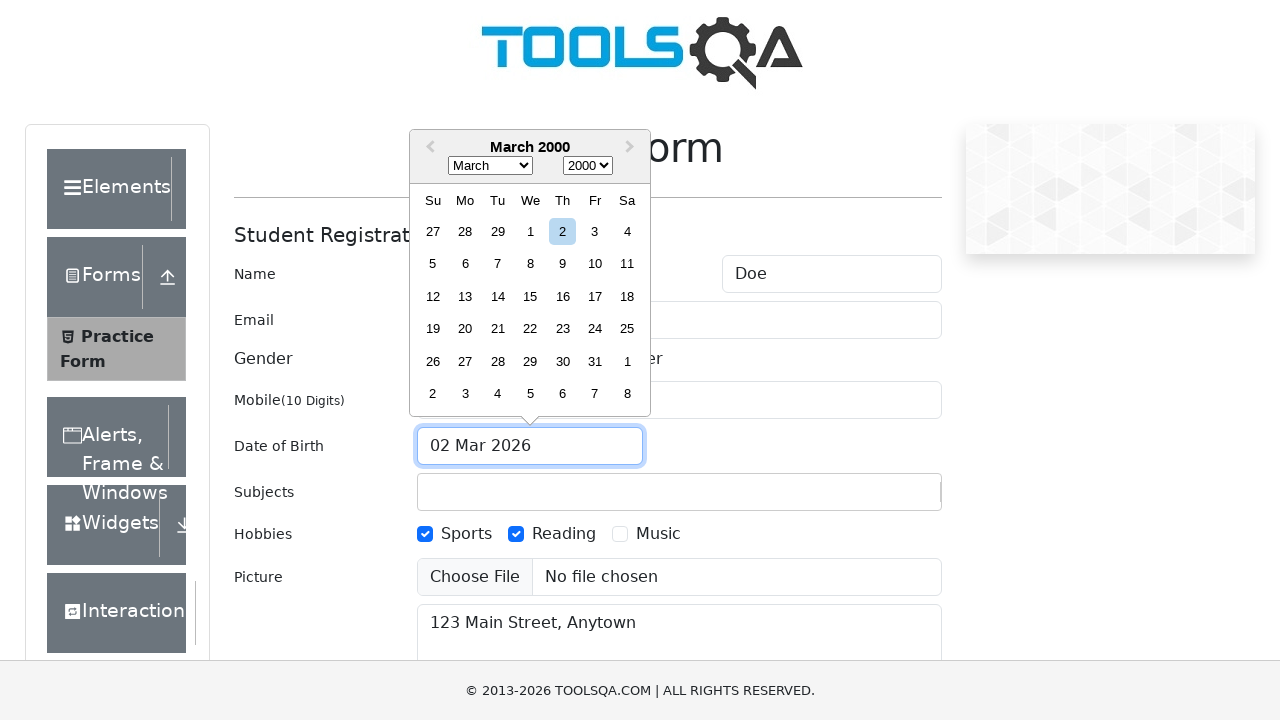

Selected July (month index 6) in date picker on .react-datepicker__month-select
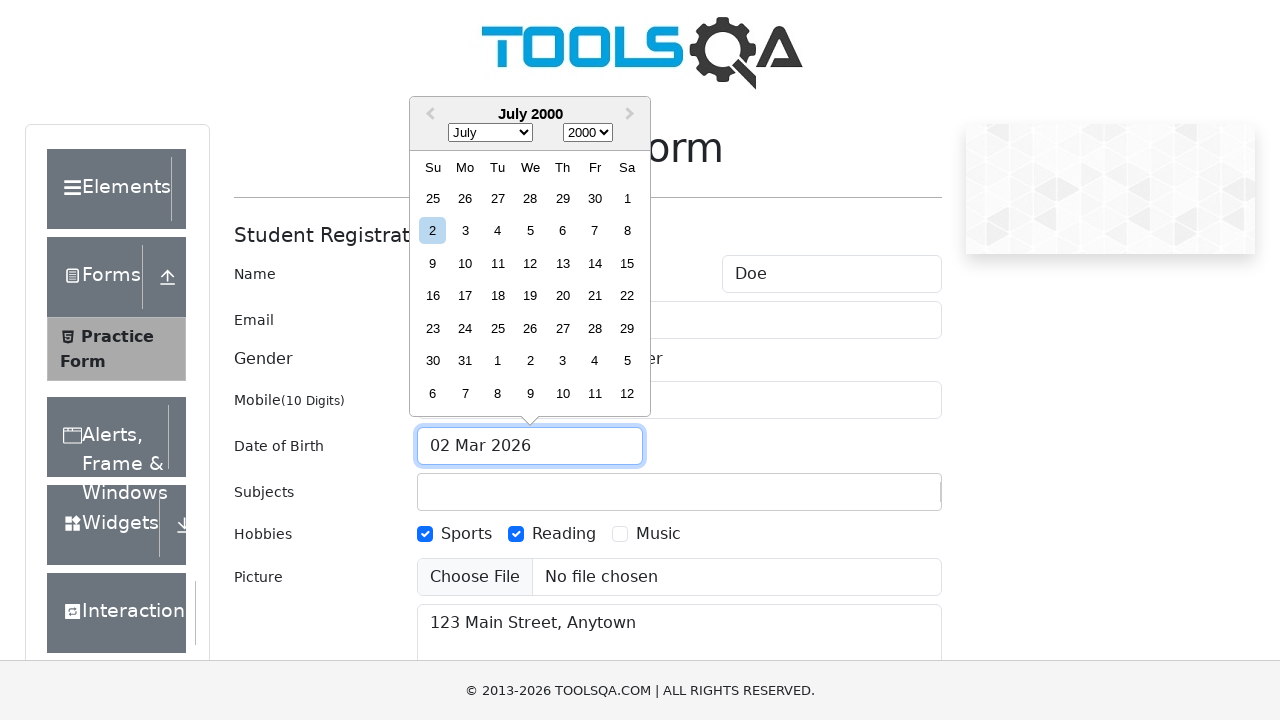

Selected 21st day in date picker at (595, 296) on .react-datepicker__day--021
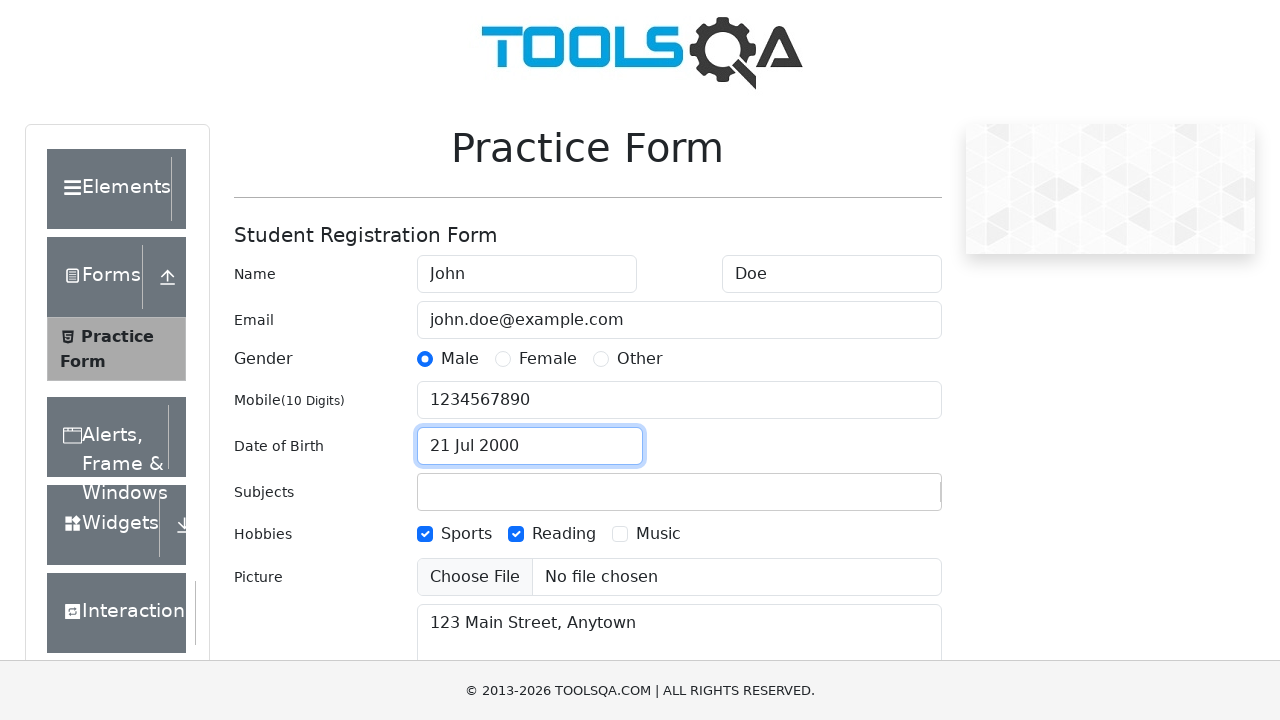

Opened state dropdown at (527, 437) on #state
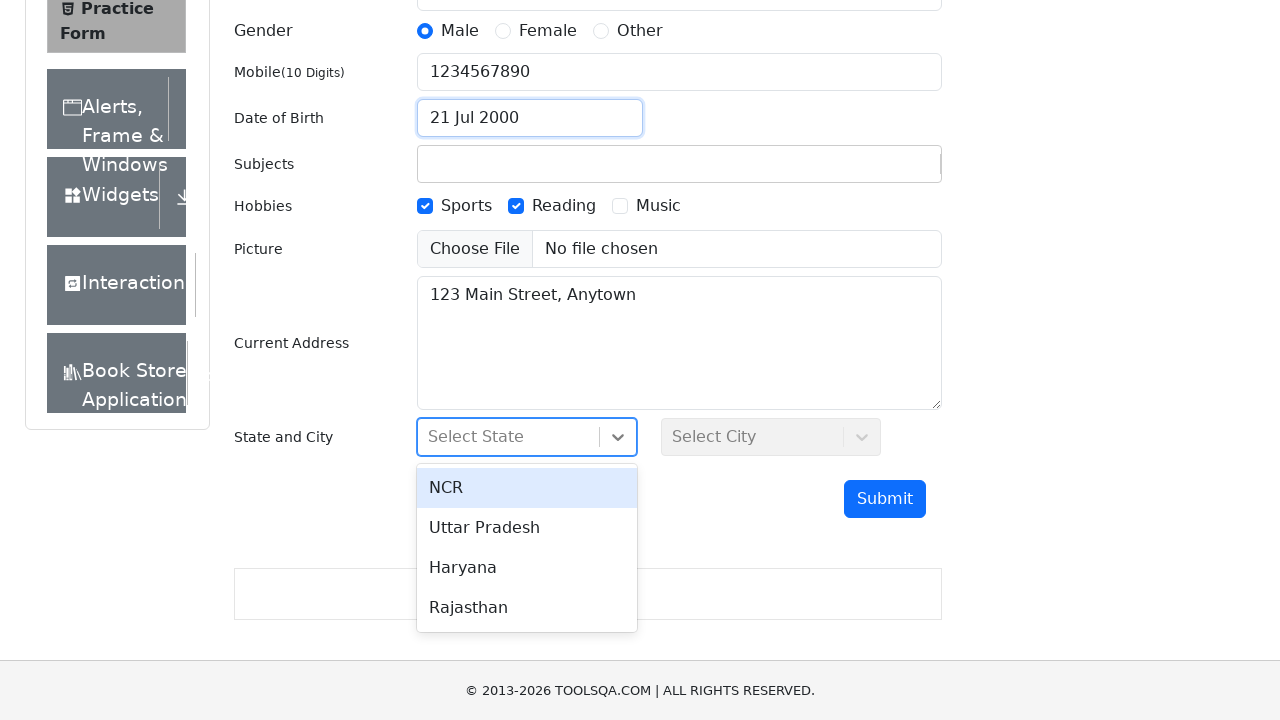

Selected 'NCR' from state dropdown at (527, 488) on xpath=//*[text()='NCR']
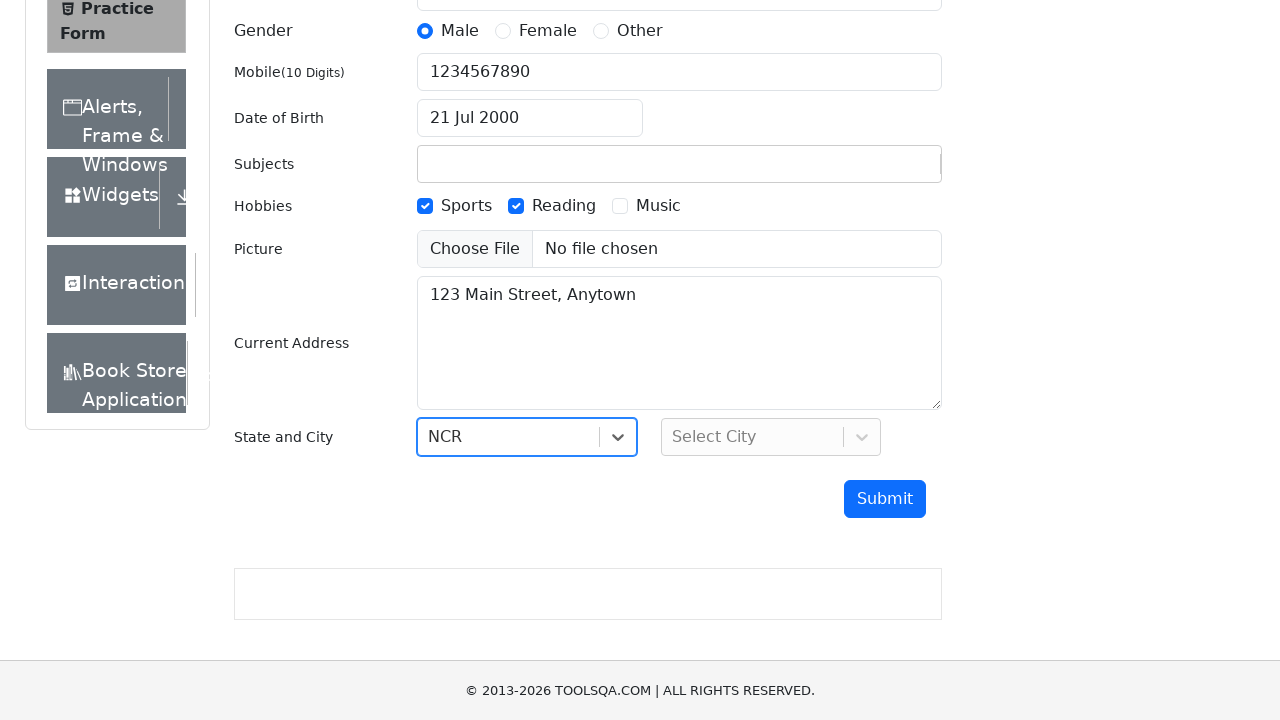

Opened city dropdown at (771, 437) on #city
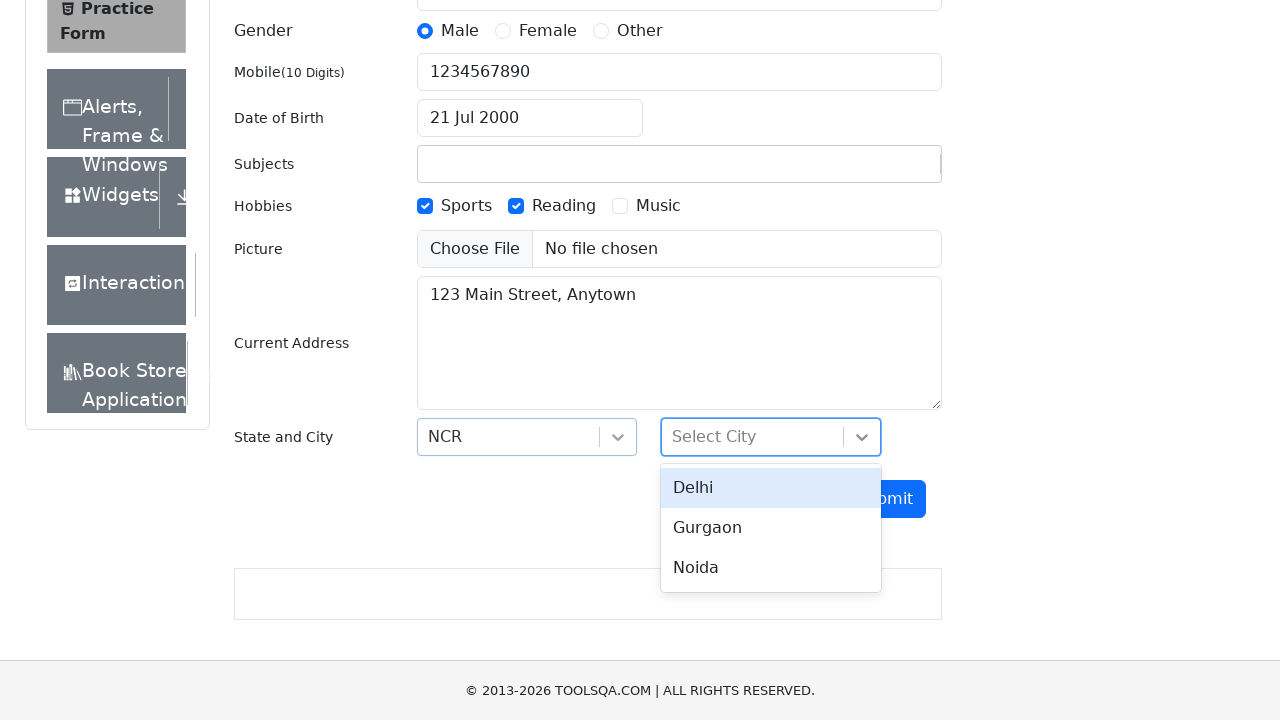

Selected 'Delhi' from city dropdown at (771, 488) on xpath=//*[text()='Delhi']
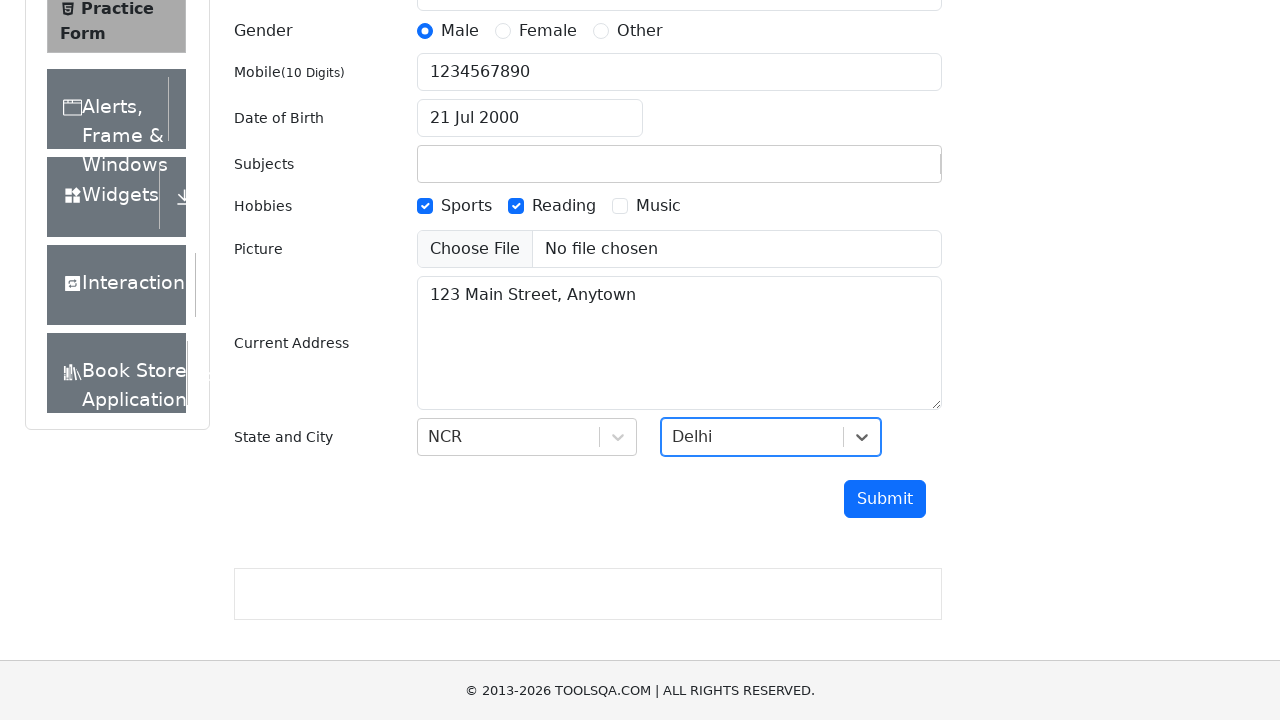

Typed 'Com' in subjects field on #subjectsInput
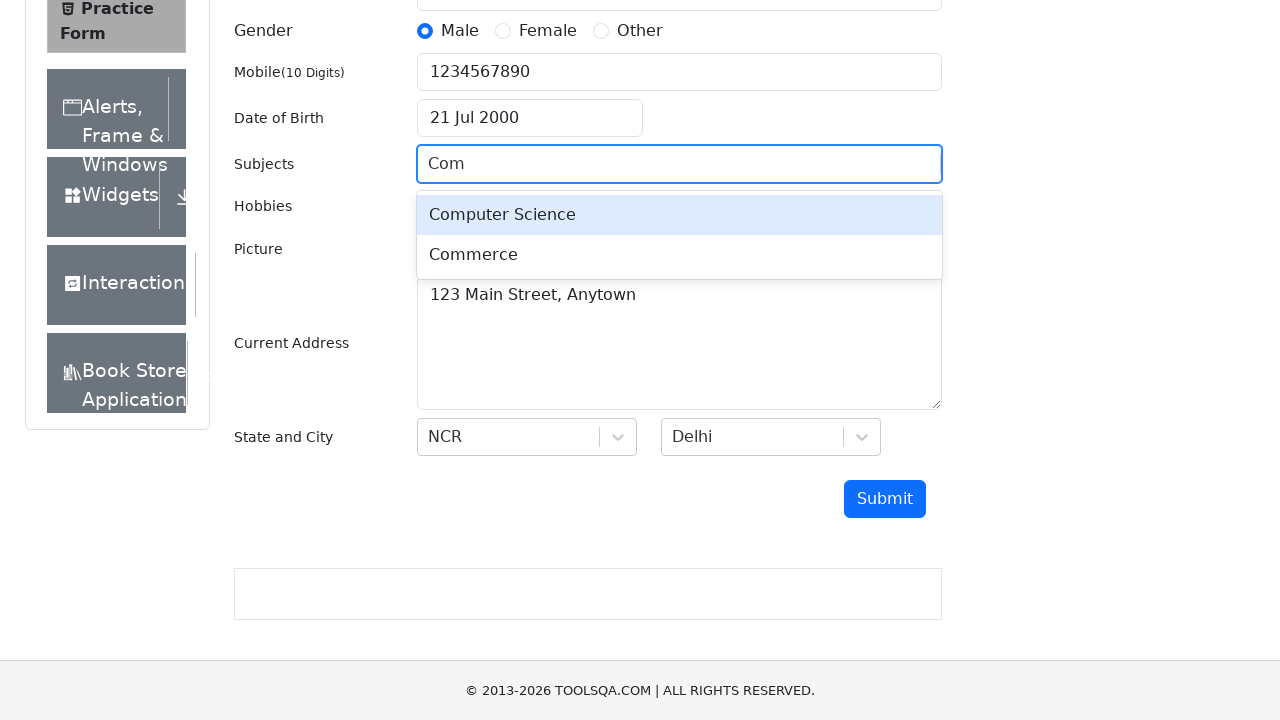

Pressed Enter to confirm first subject
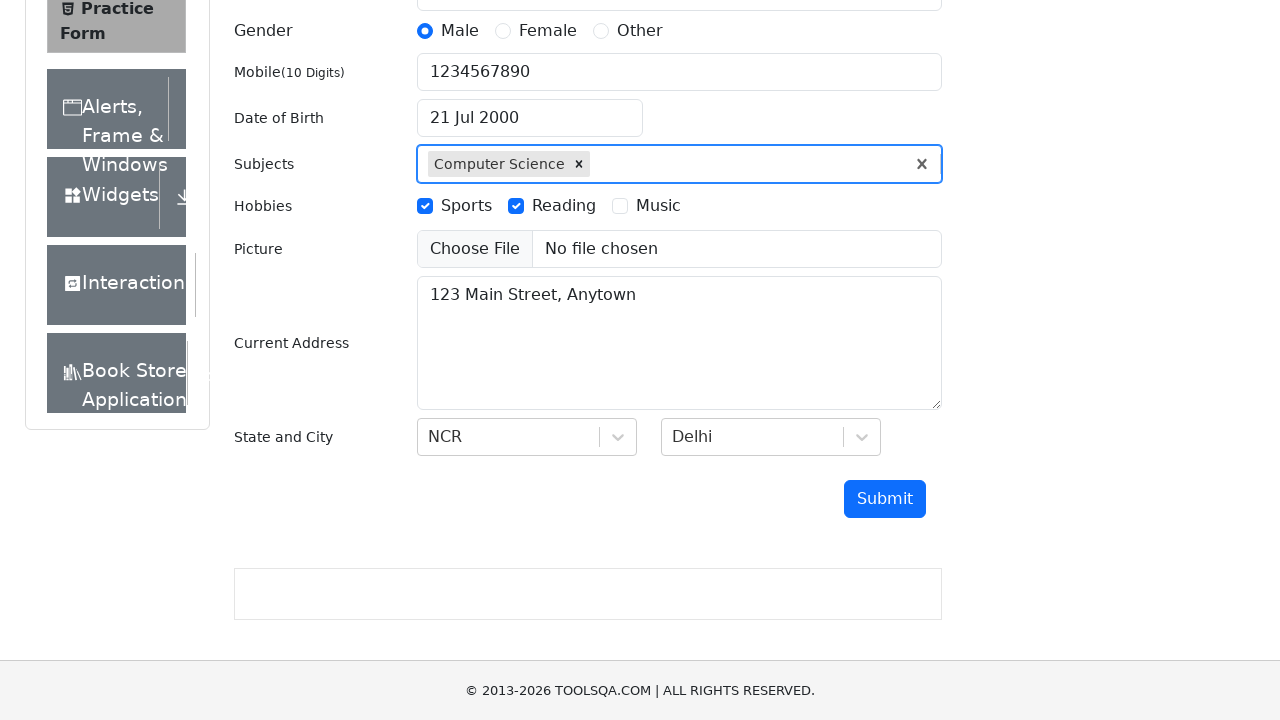

Typed 'Che' in subjects field on #subjectsInput
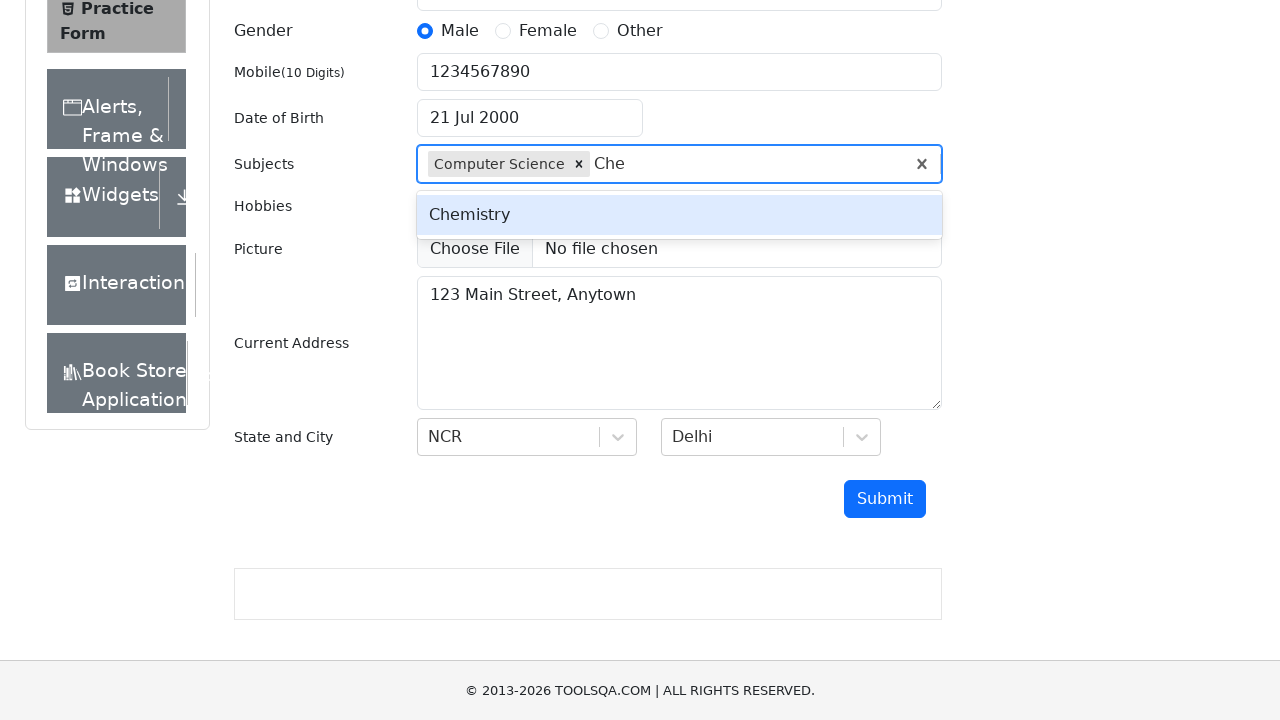

Pressed Enter to confirm second subject
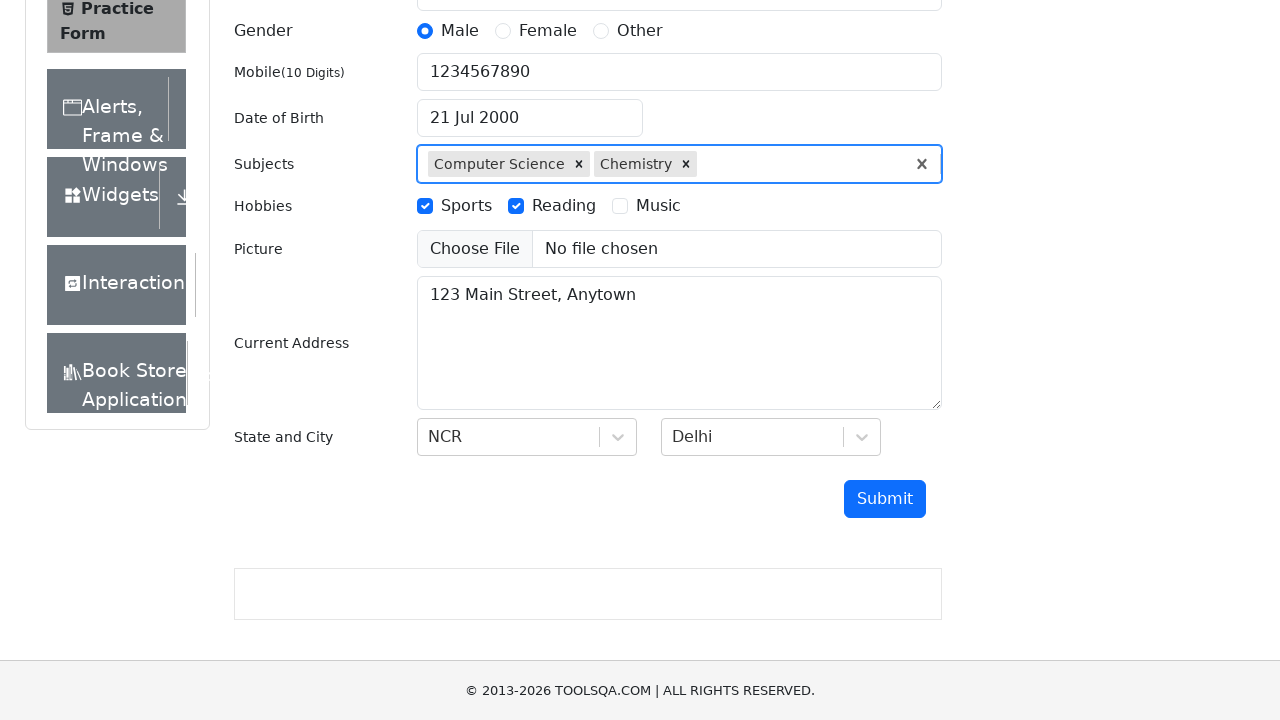

Clicked submit button to submit the form at (885, 499) on #submit
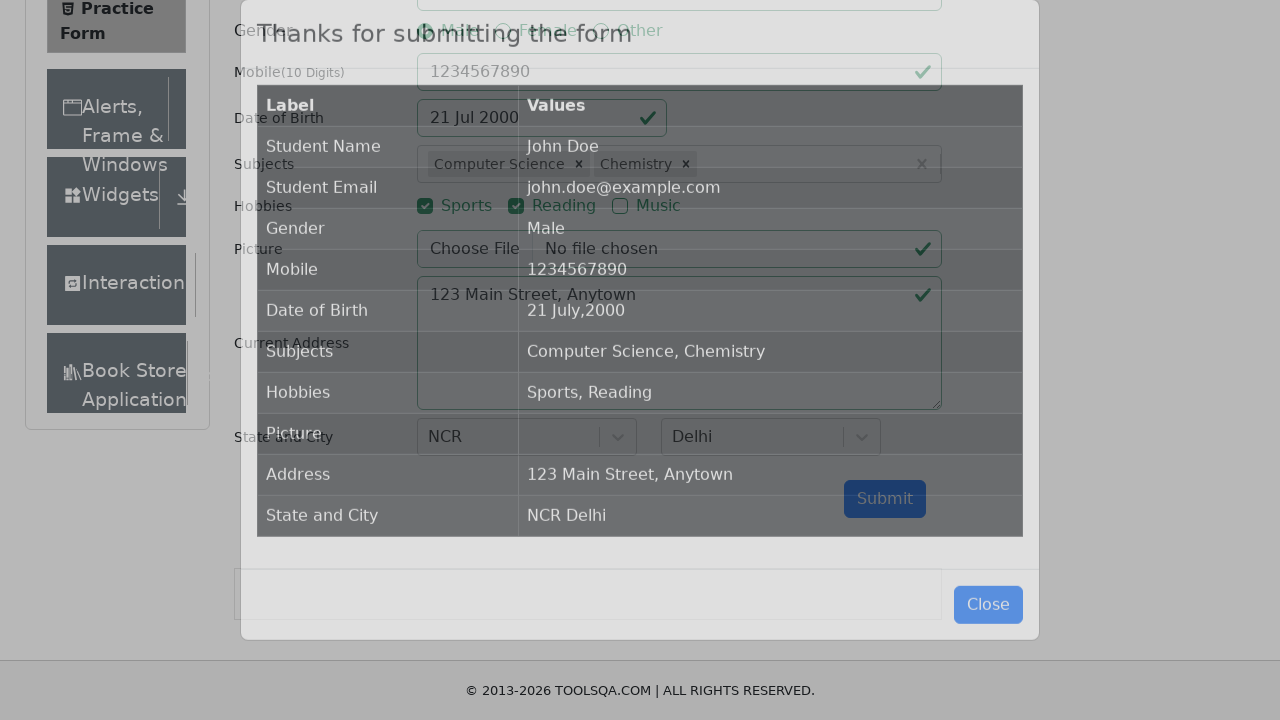

Confirmation modal appeared - form submission successful
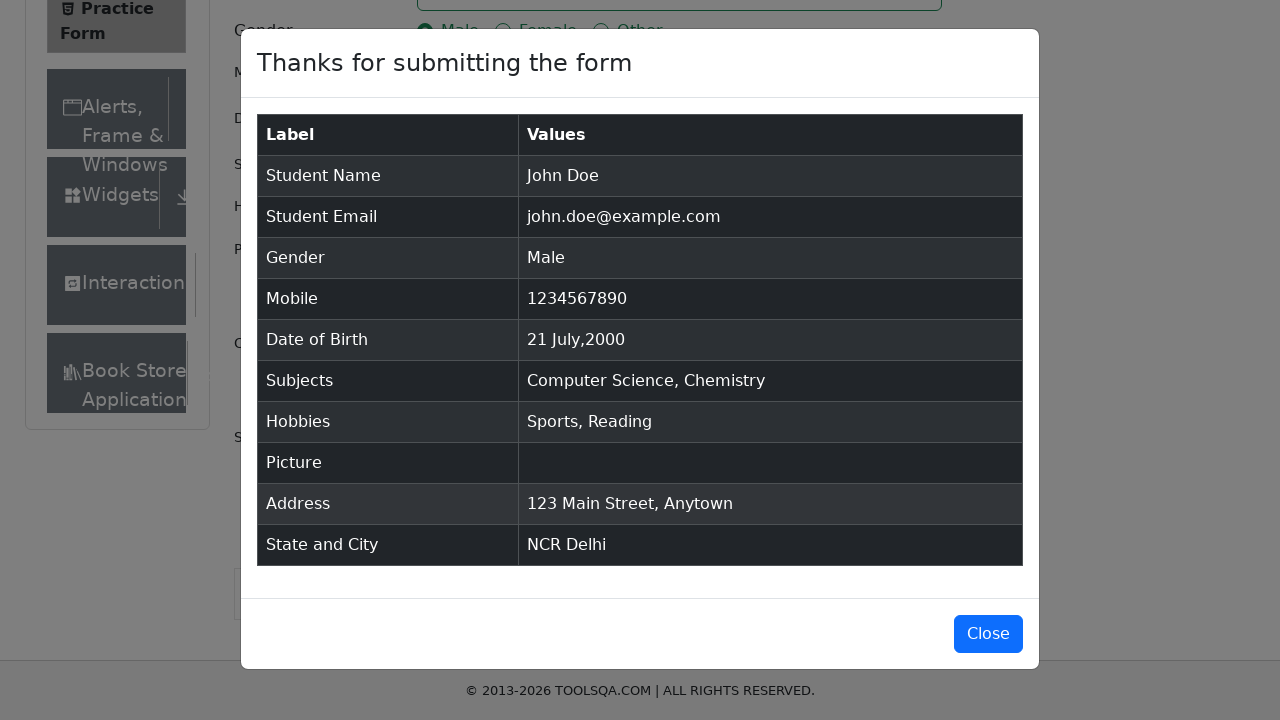

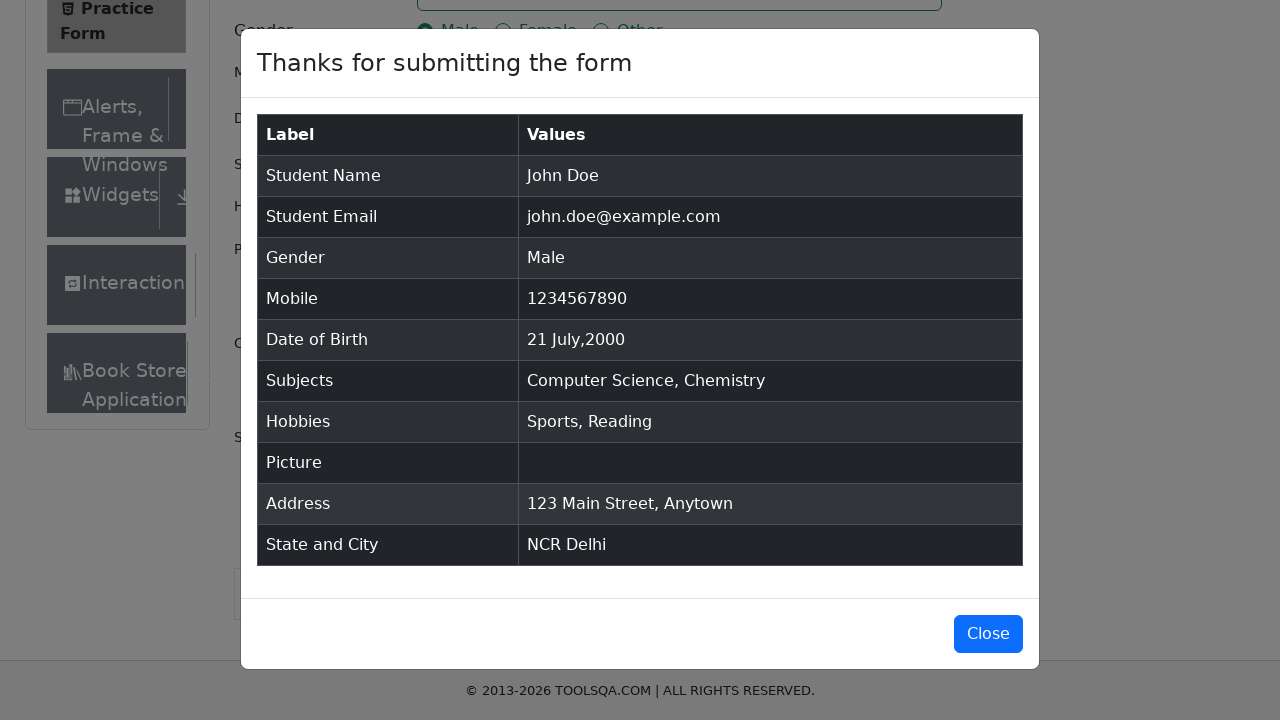